Tests a registration form by filling in first name, last name, and email fields, then submitting the form and verifying the success message

Starting URL: http://suninjuly.github.io/registration1.html

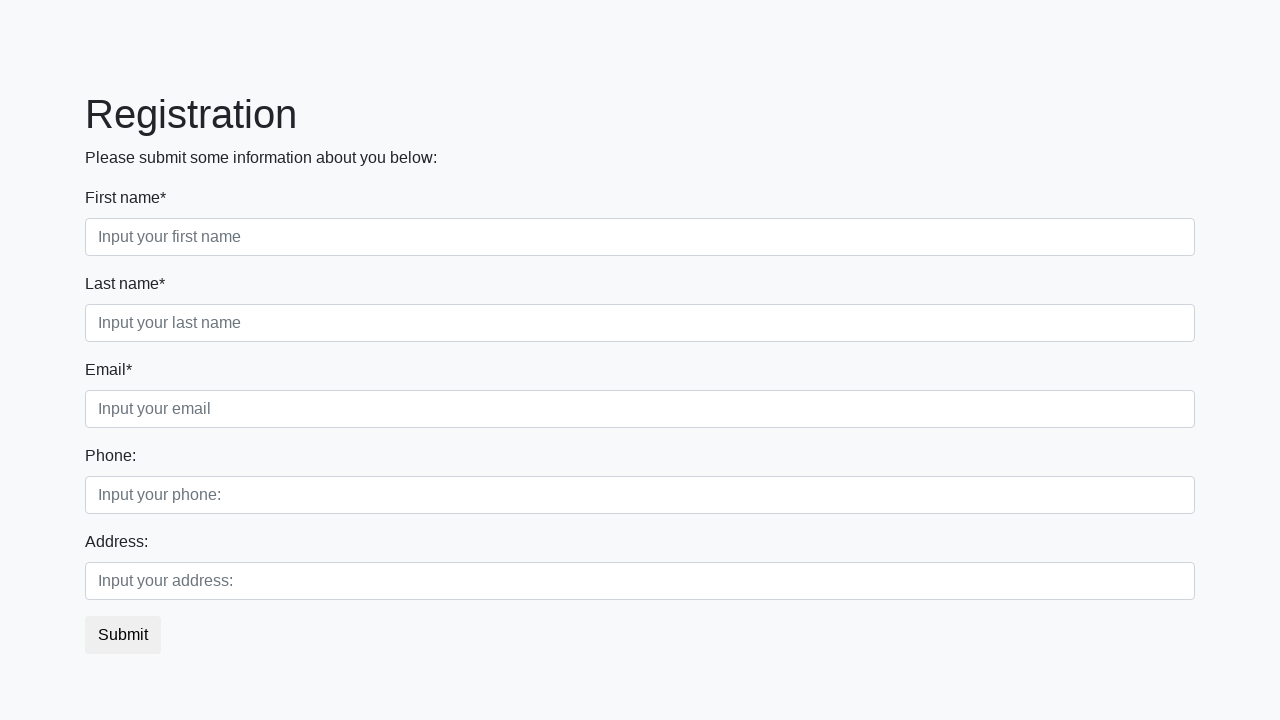

Filled first name field with 'Alex' on .first_block .form-control.first
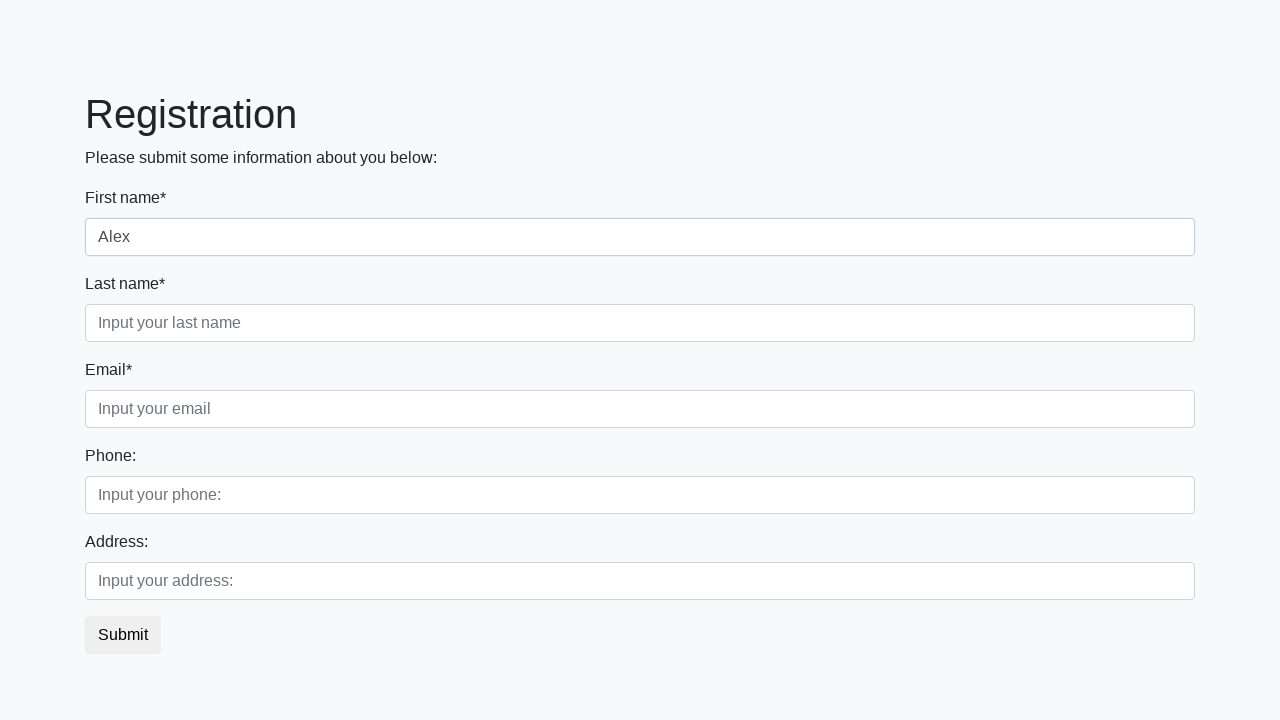

Filled last name field with 'Kudryavtsev' on .first_block .form-control.second
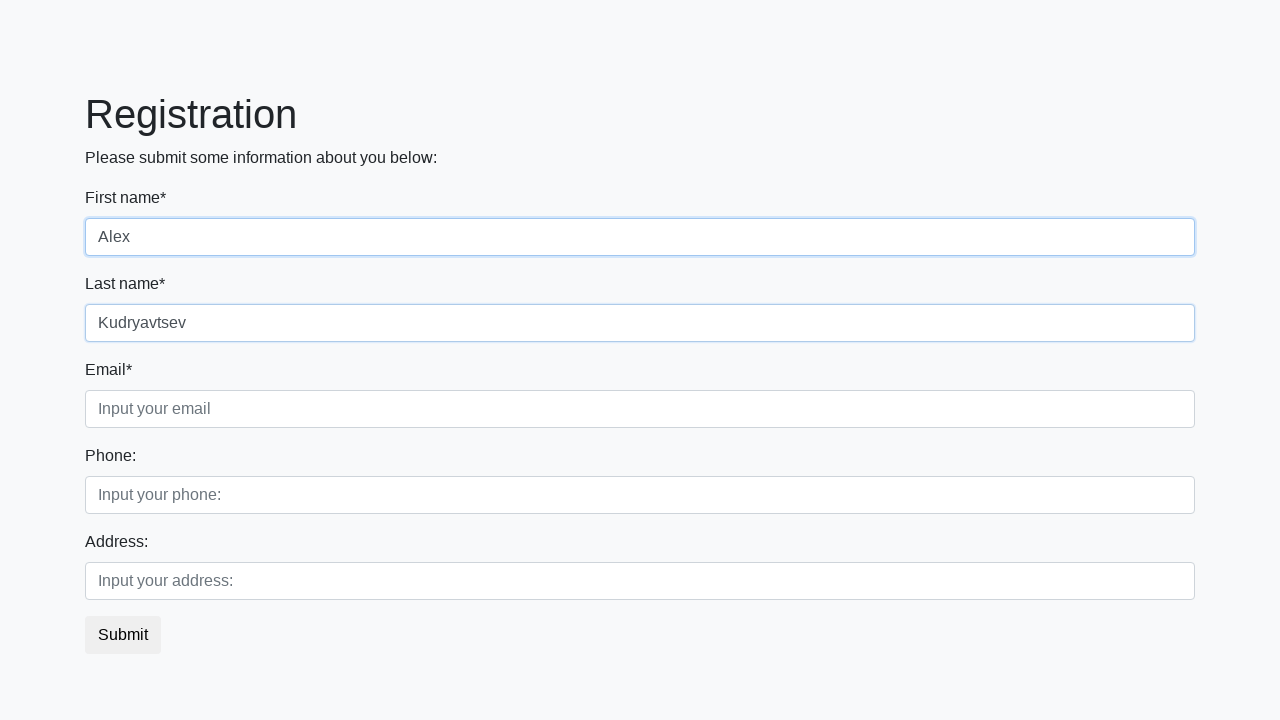

Filled email field with 'mymail@ku.ru' on .first_block .form-control.third
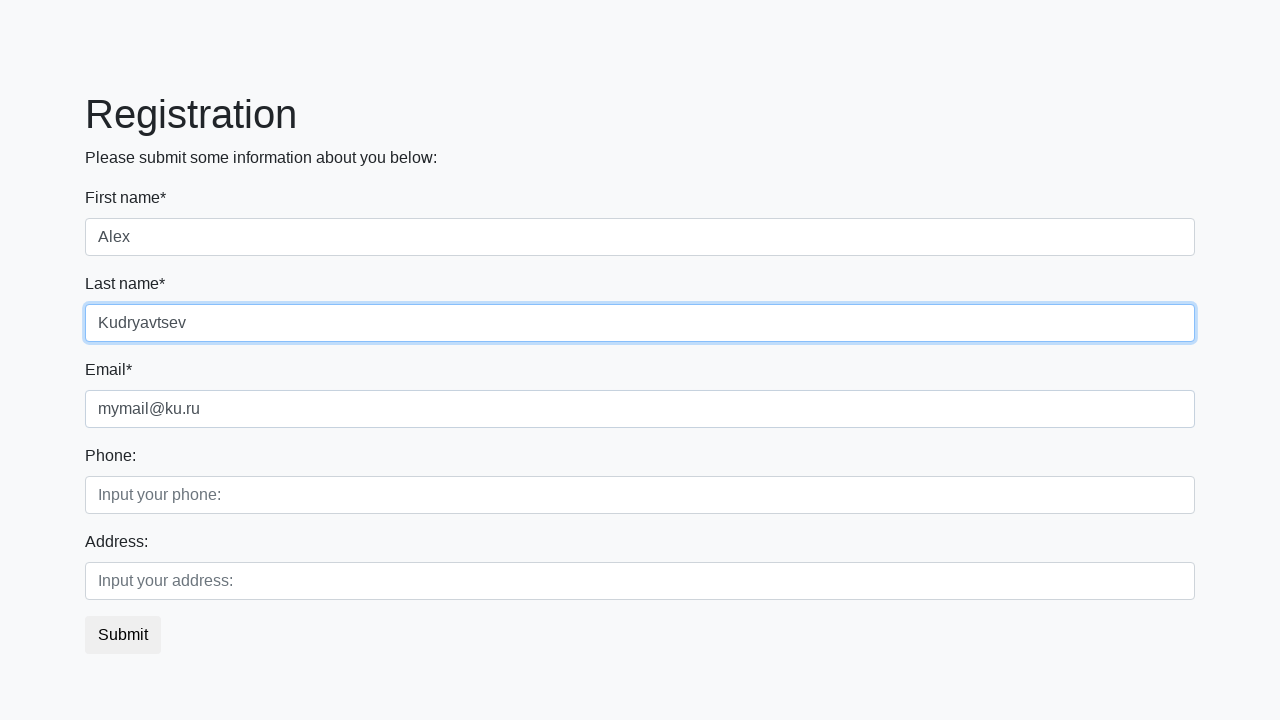

Clicked submit button to register at (123, 635) on button.btn
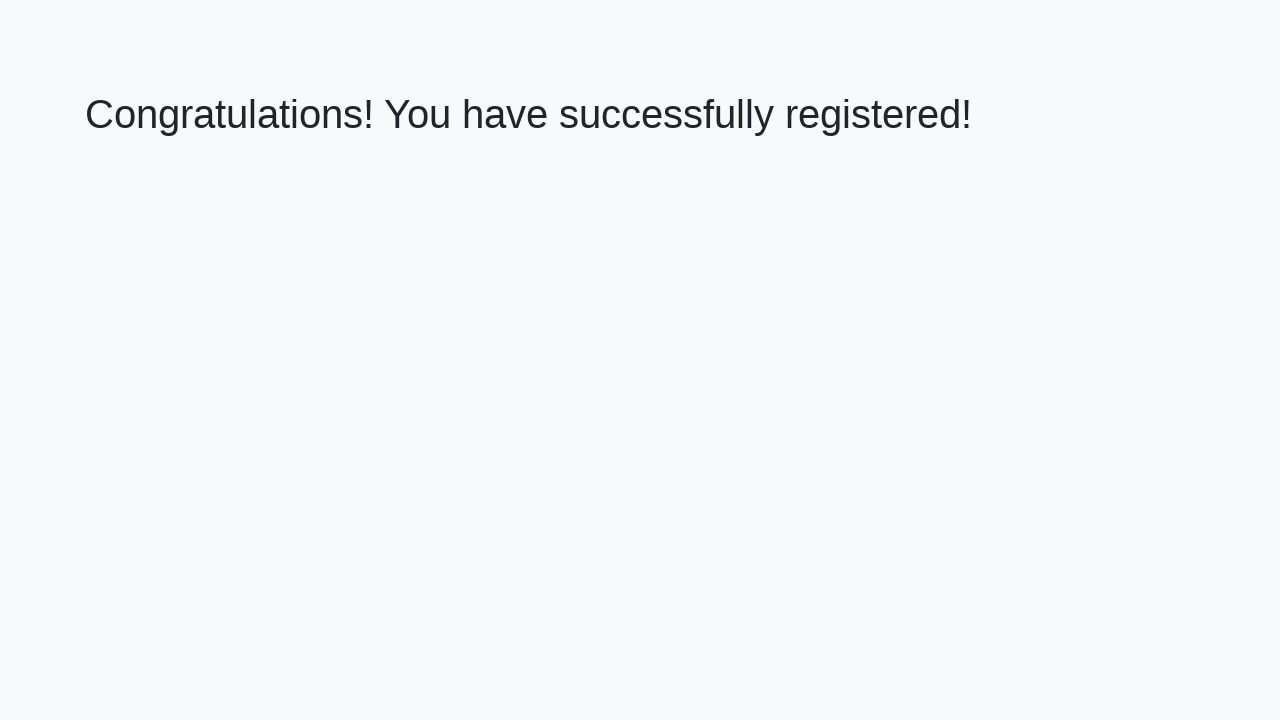

Success message appeared
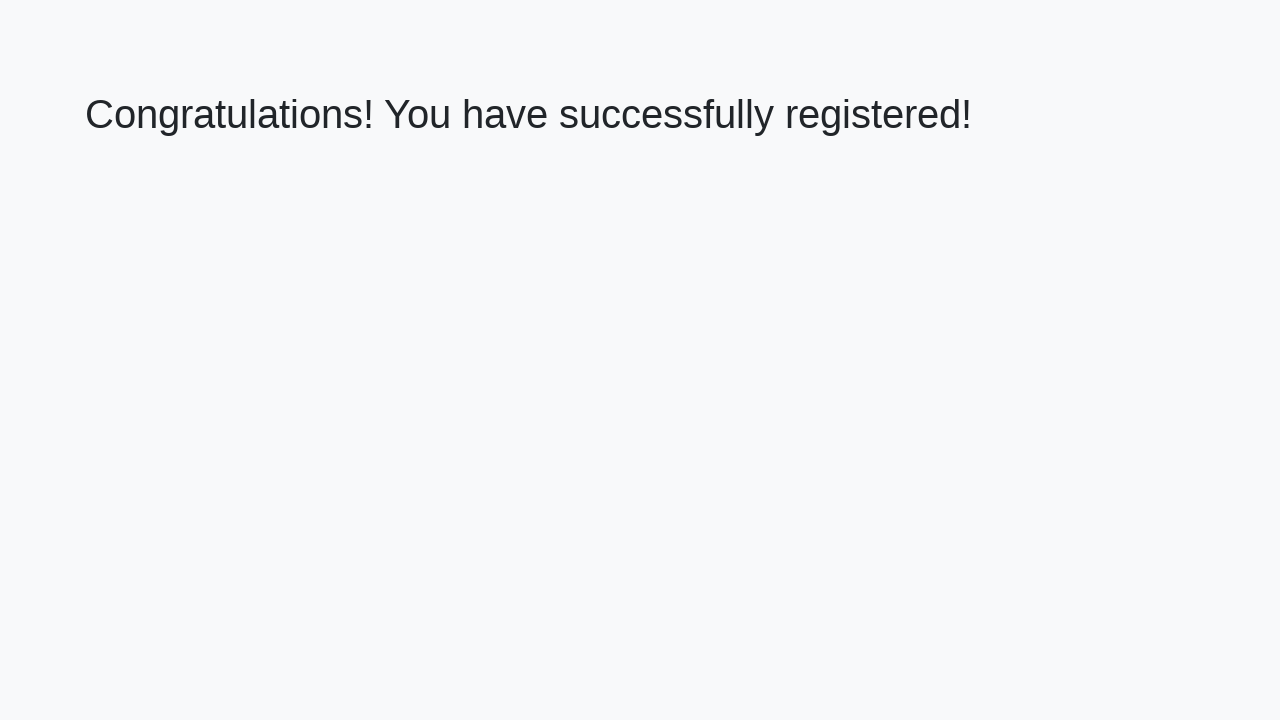

Retrieved success message text
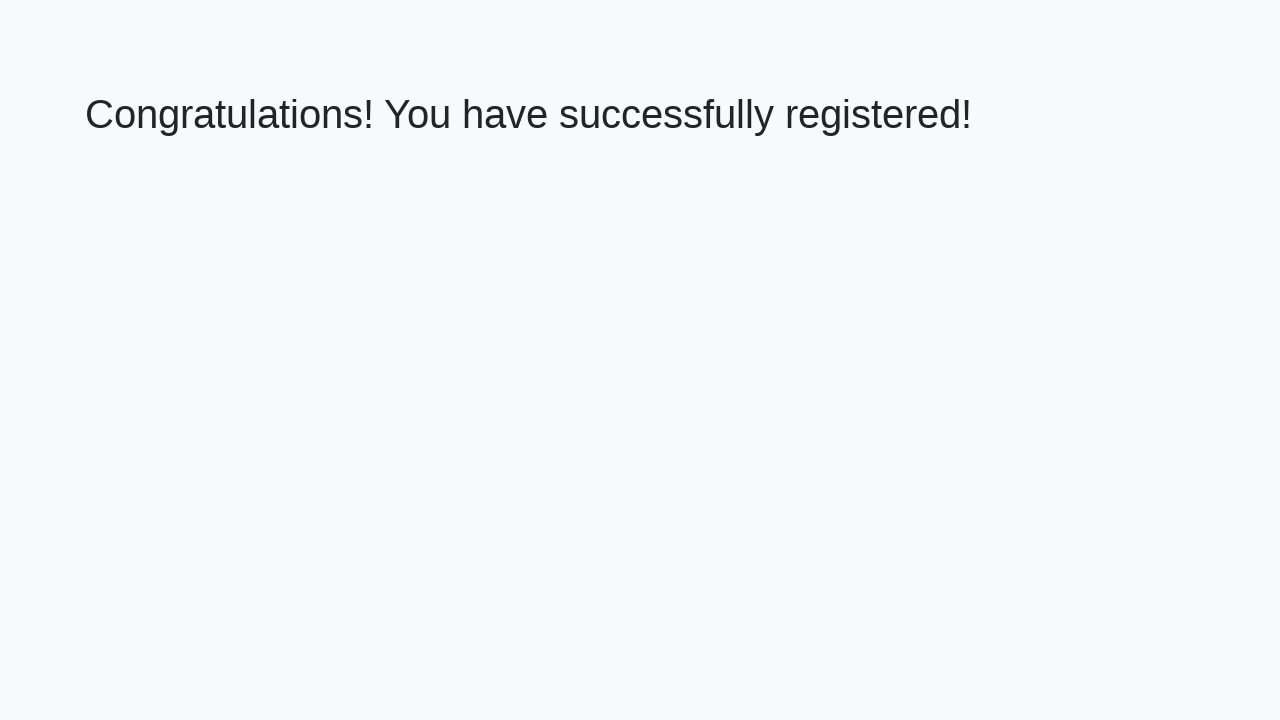

Verified success message matches expected text
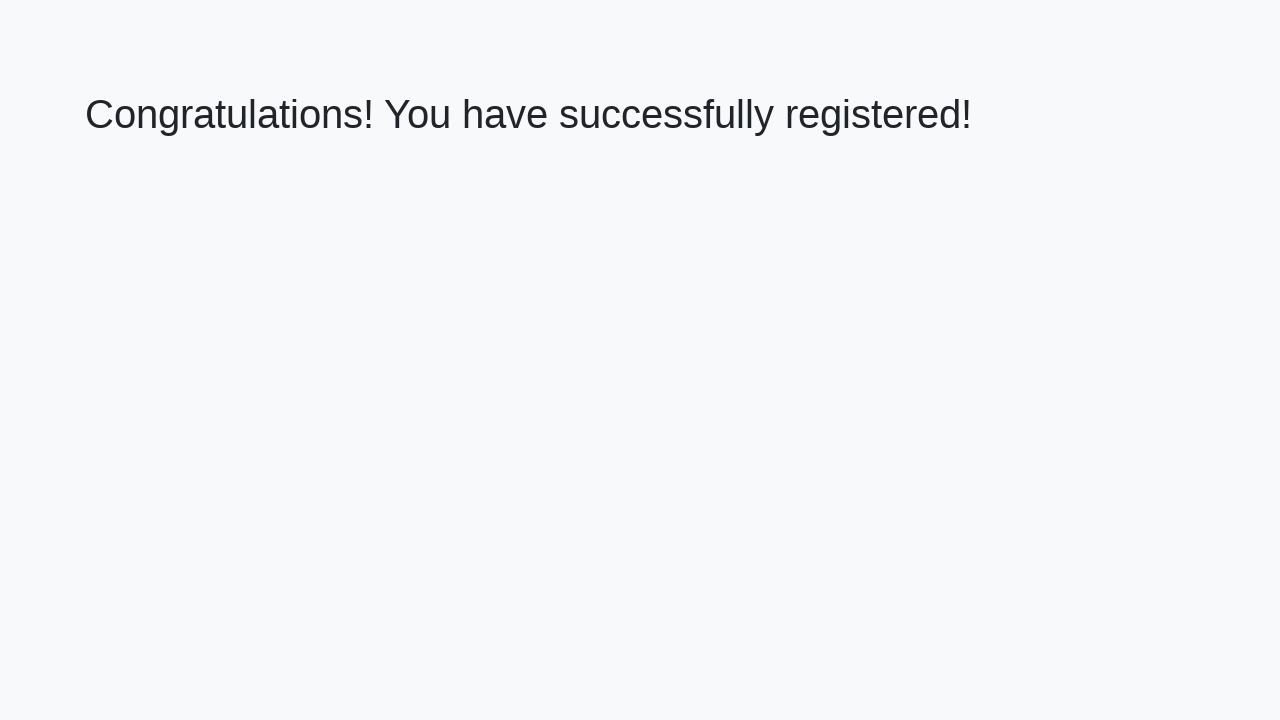

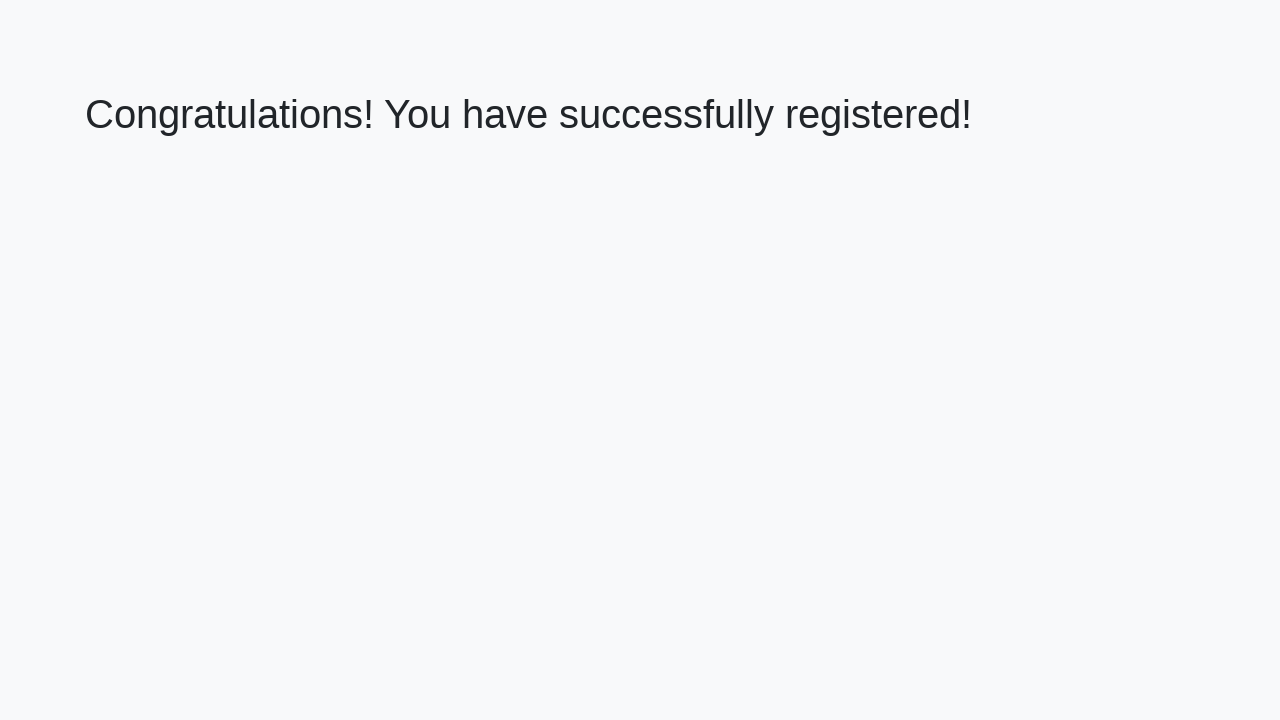